Tests window handling by opening a new window via button click and switching between parent and child windows

Starting URL: https://rahulshettyacademy.com/AutomationPractice/

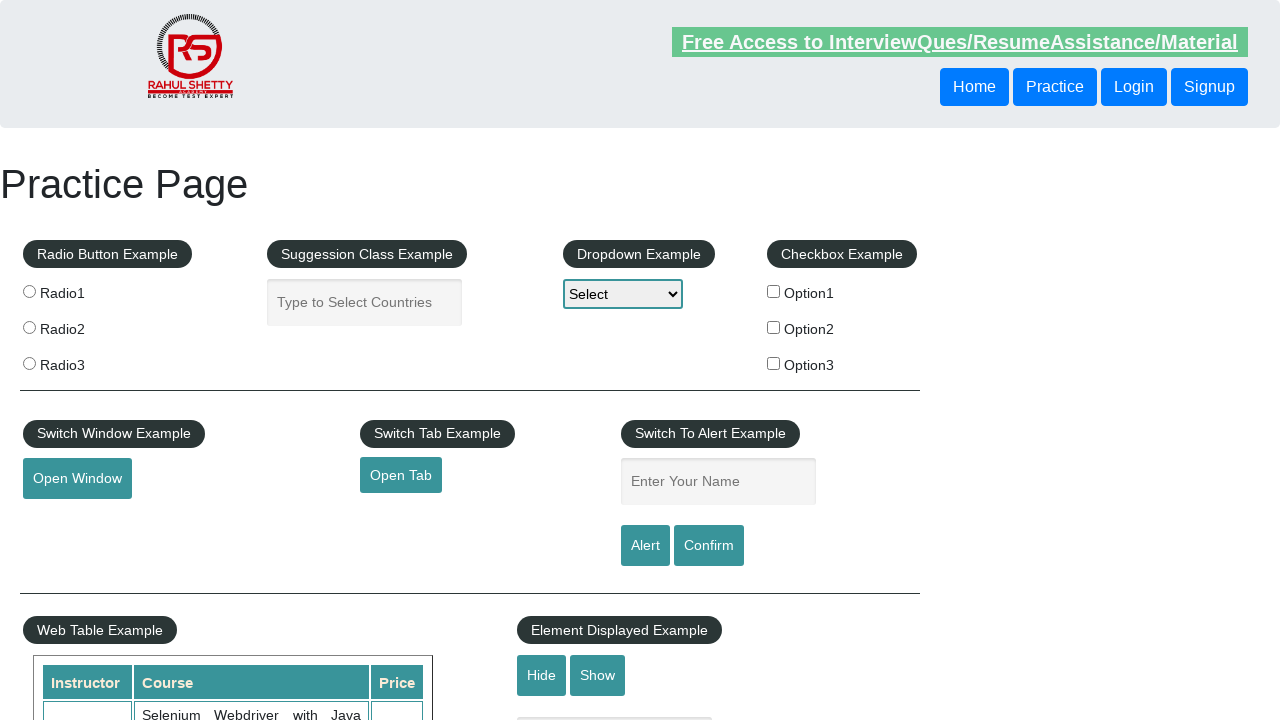

Clicked button to open new window at (77, 479) on button#openwindow
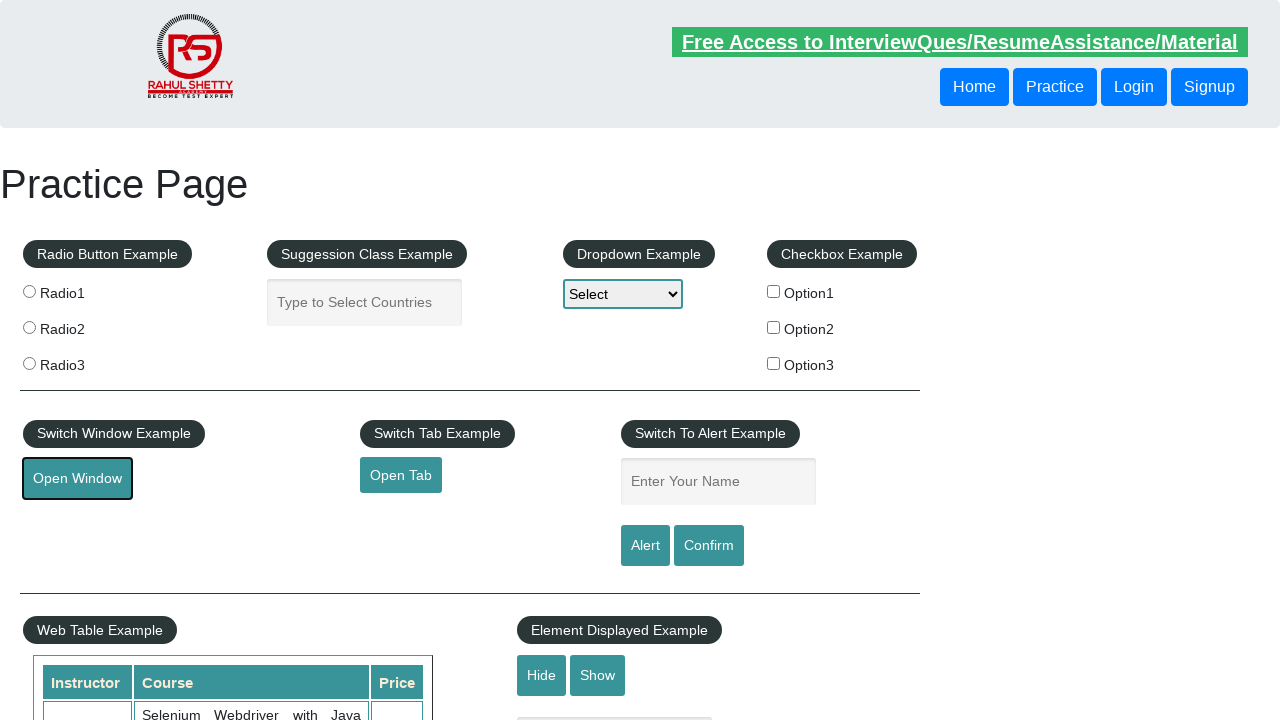

Clicked button to open new window and captured new page context at (77, 479) on button#openwindow
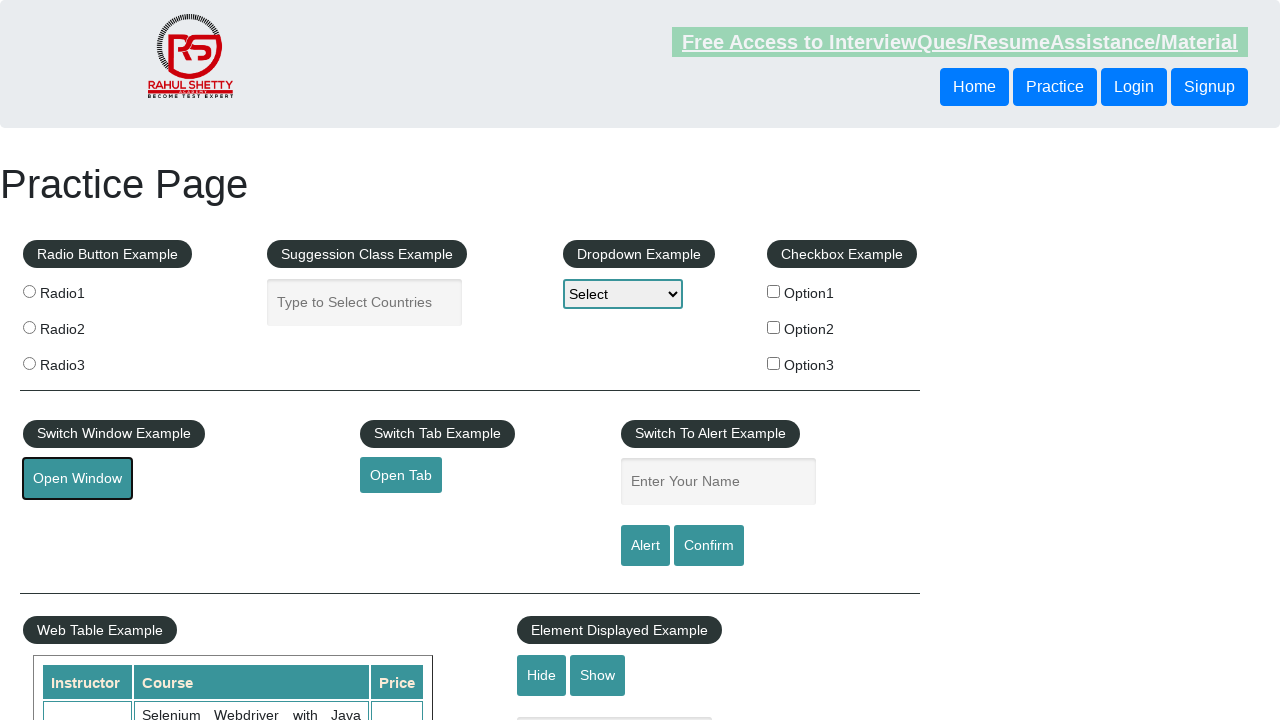

Retrieved new page object from context
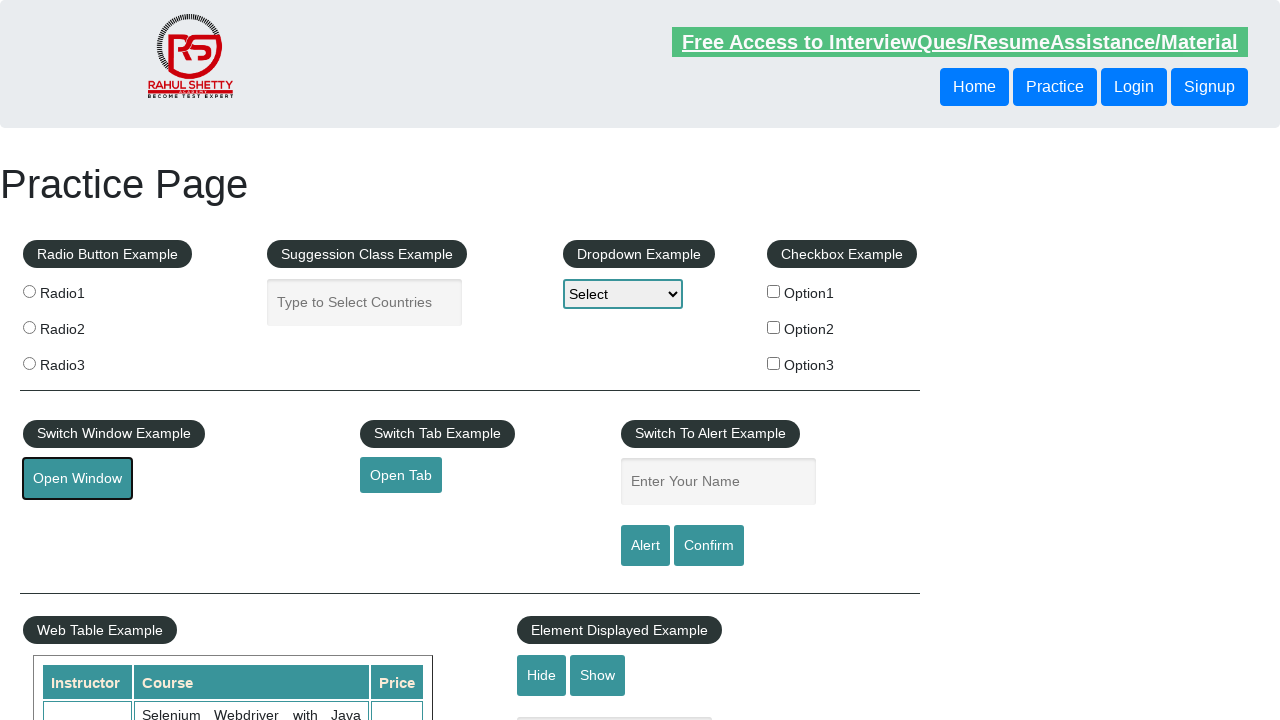

New page loaded successfully
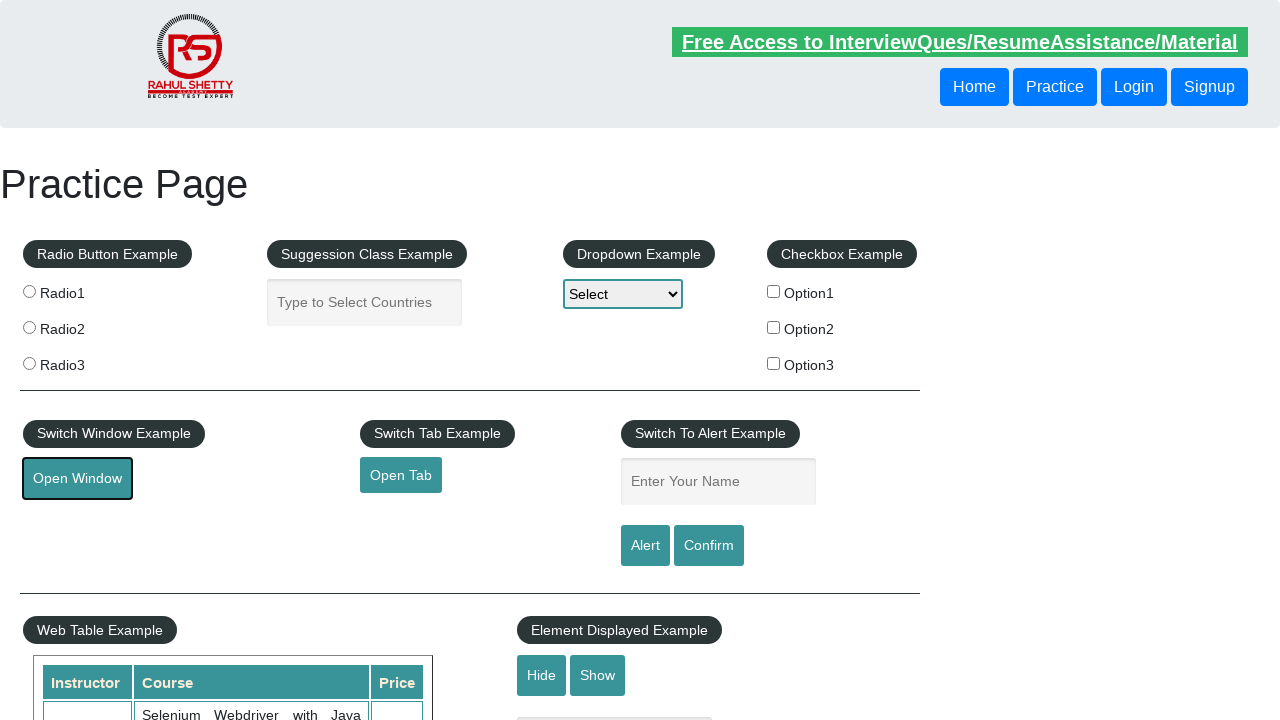

Closed new page and switched back to parent window
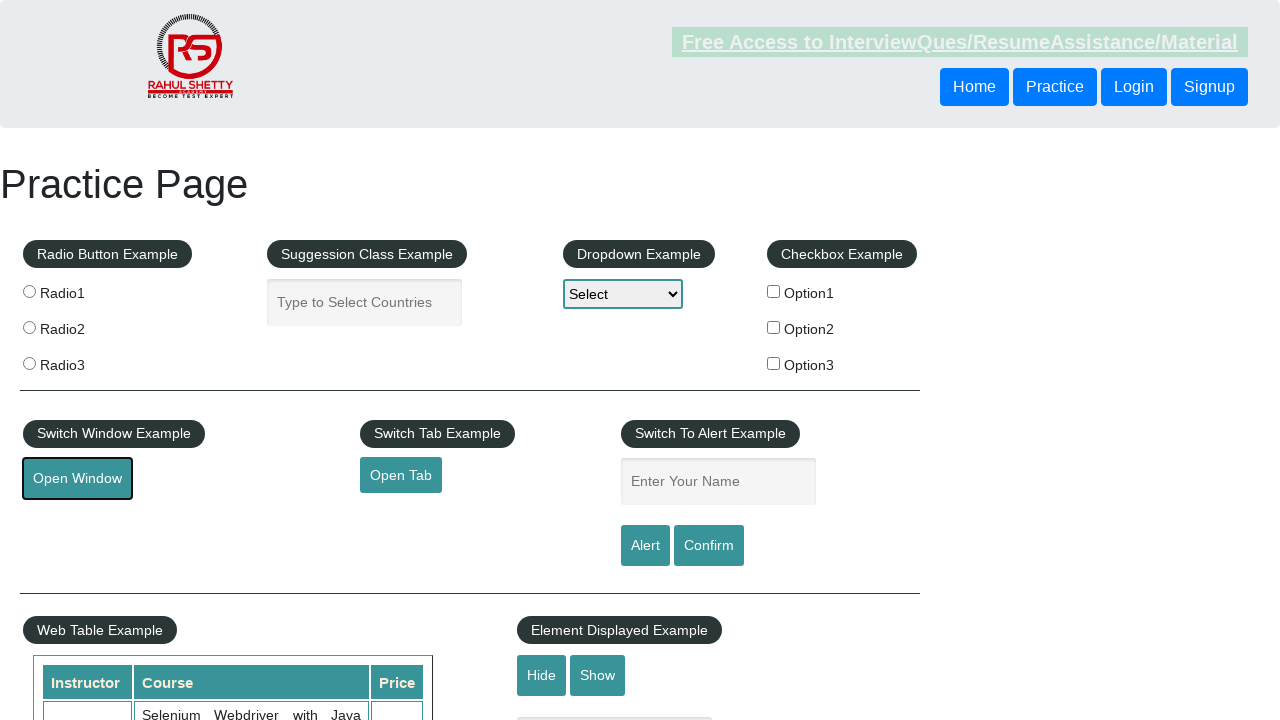

Waited for 1 second to ensure window closure is complete
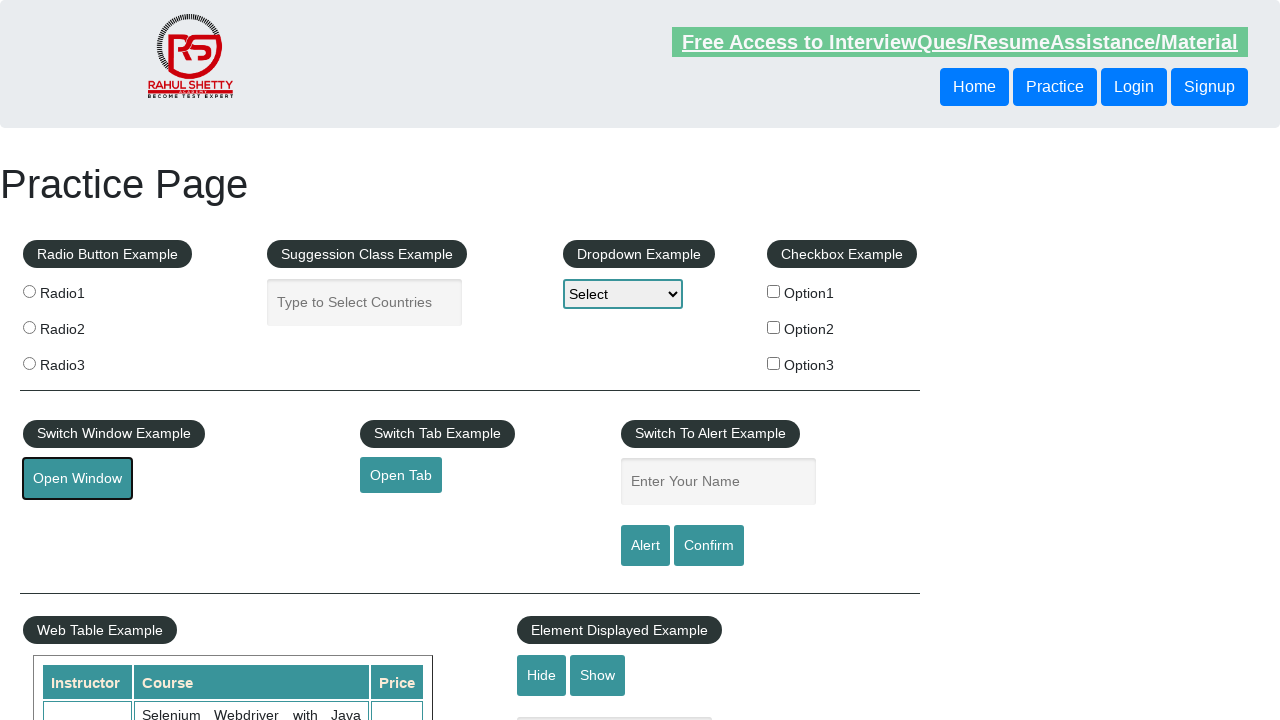

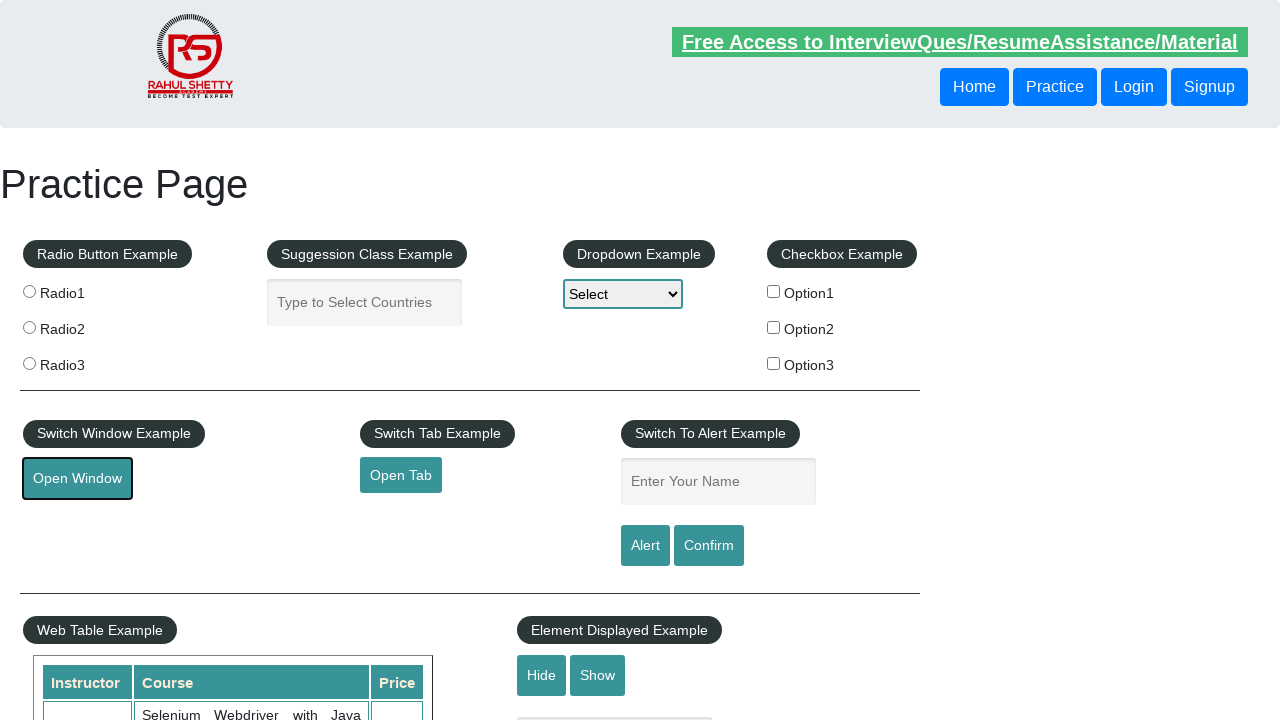